Tests multiple windows functionality by opening 5 new windows and then closing them

Starting URL: https://the-internet.herokuapp.com/

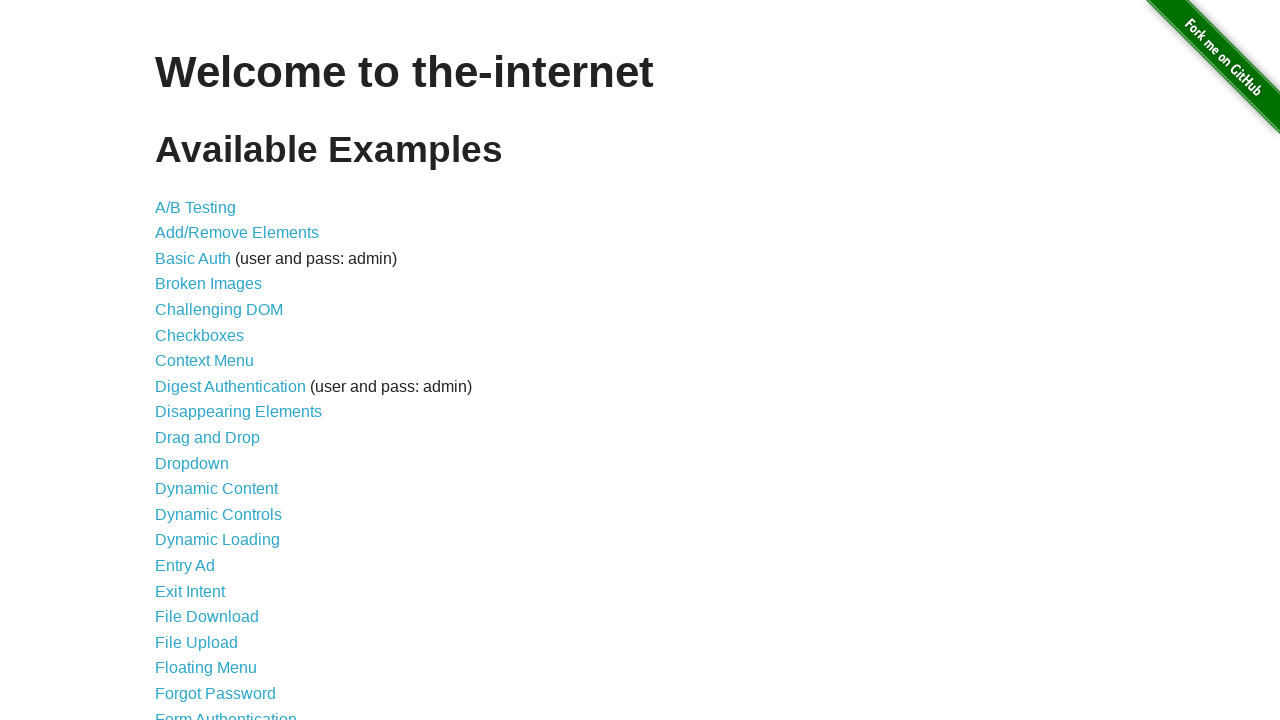

Clicked on Multiple Windows link at (218, 369) on text=Multiple Windows
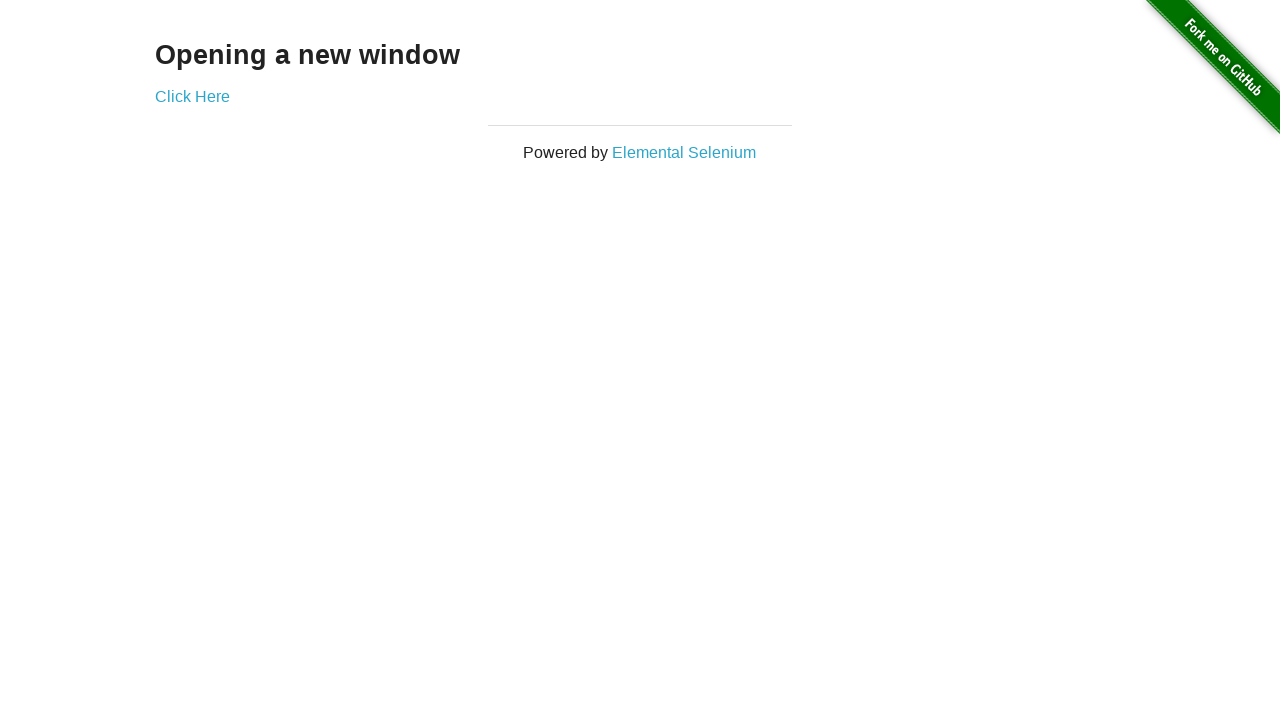

Clicked 'Click Here' link to open new window (iteration 1) at (192, 96) on text=Click Here
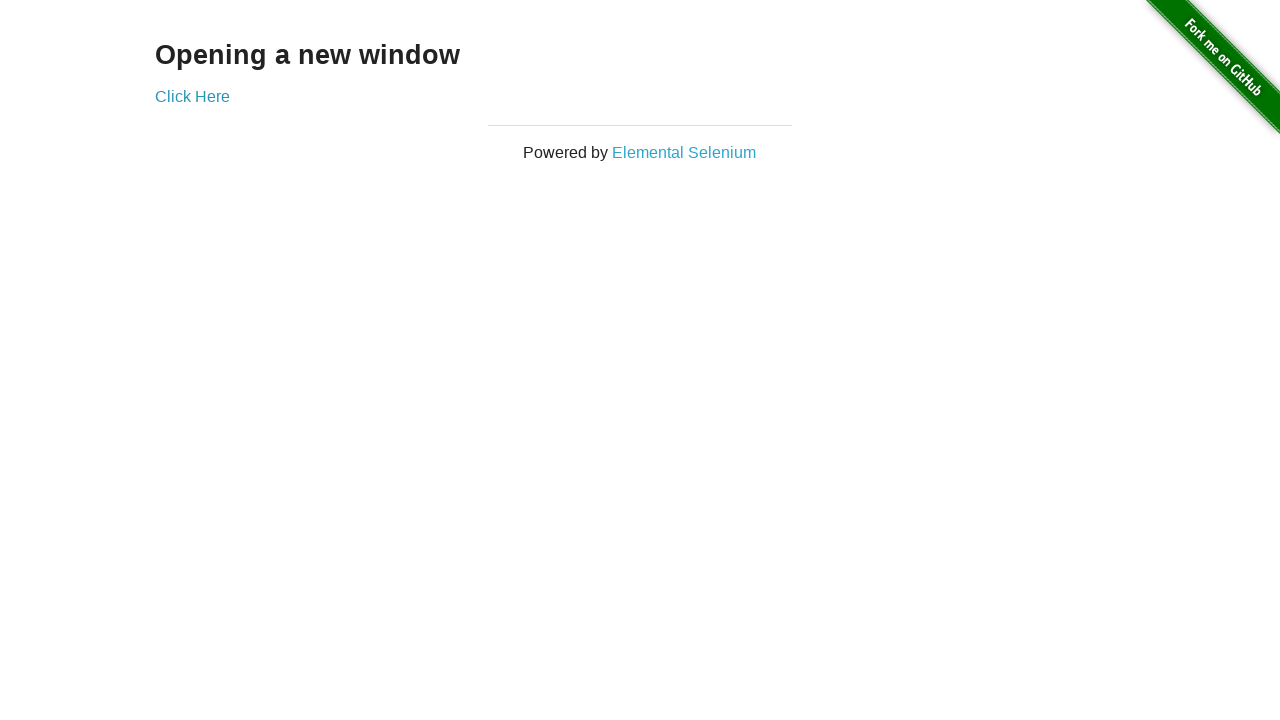

Closed new window (iteration 1)
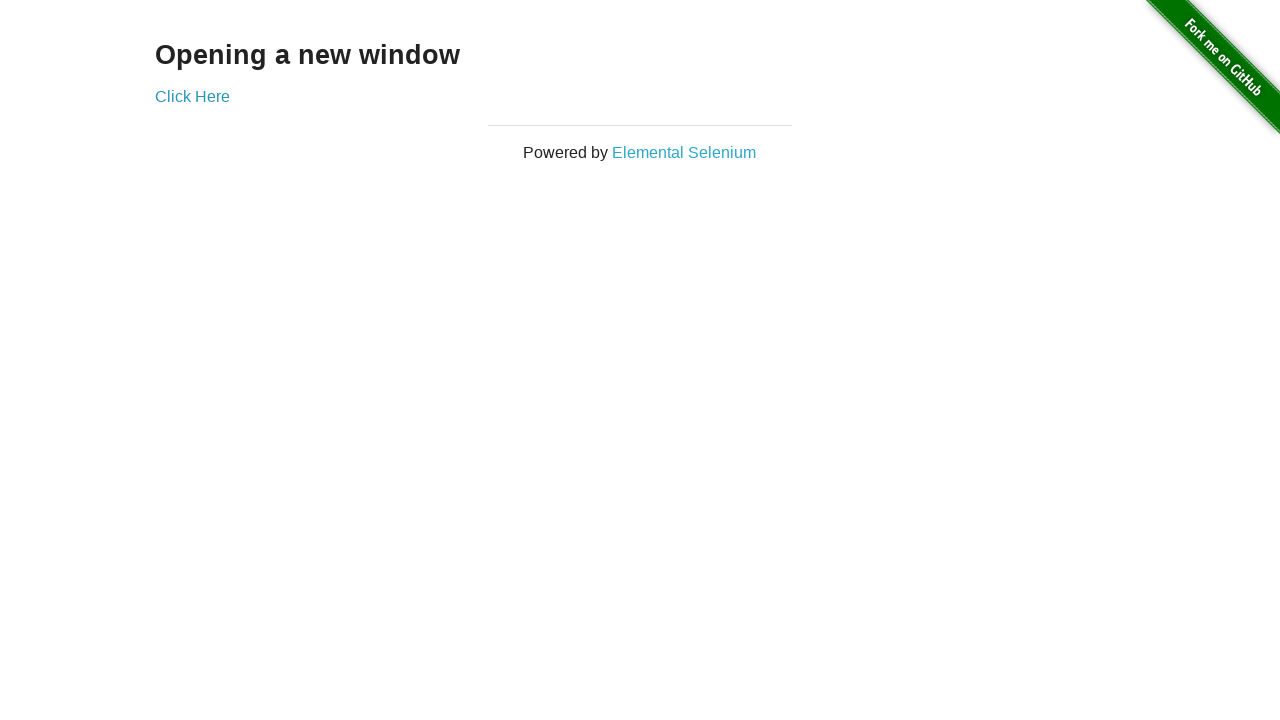

Clicked 'Click Here' link to open new window (iteration 2) at (192, 96) on text=Click Here
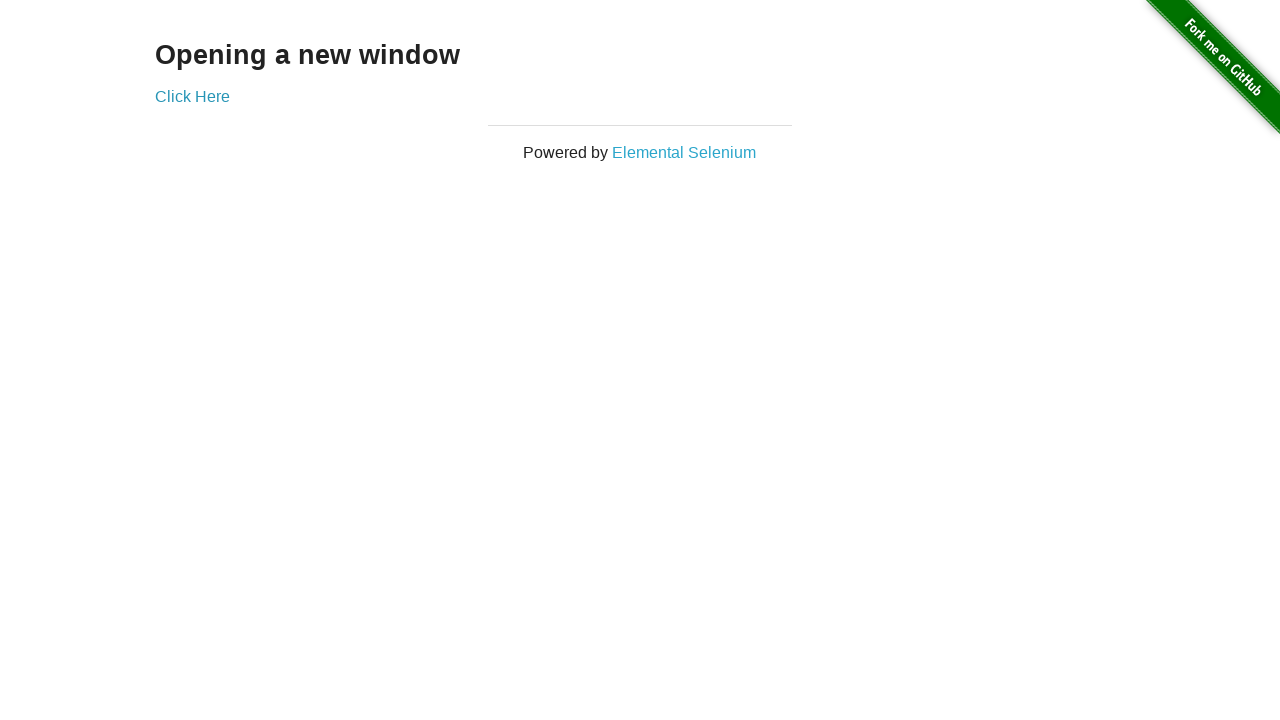

Closed new window (iteration 2)
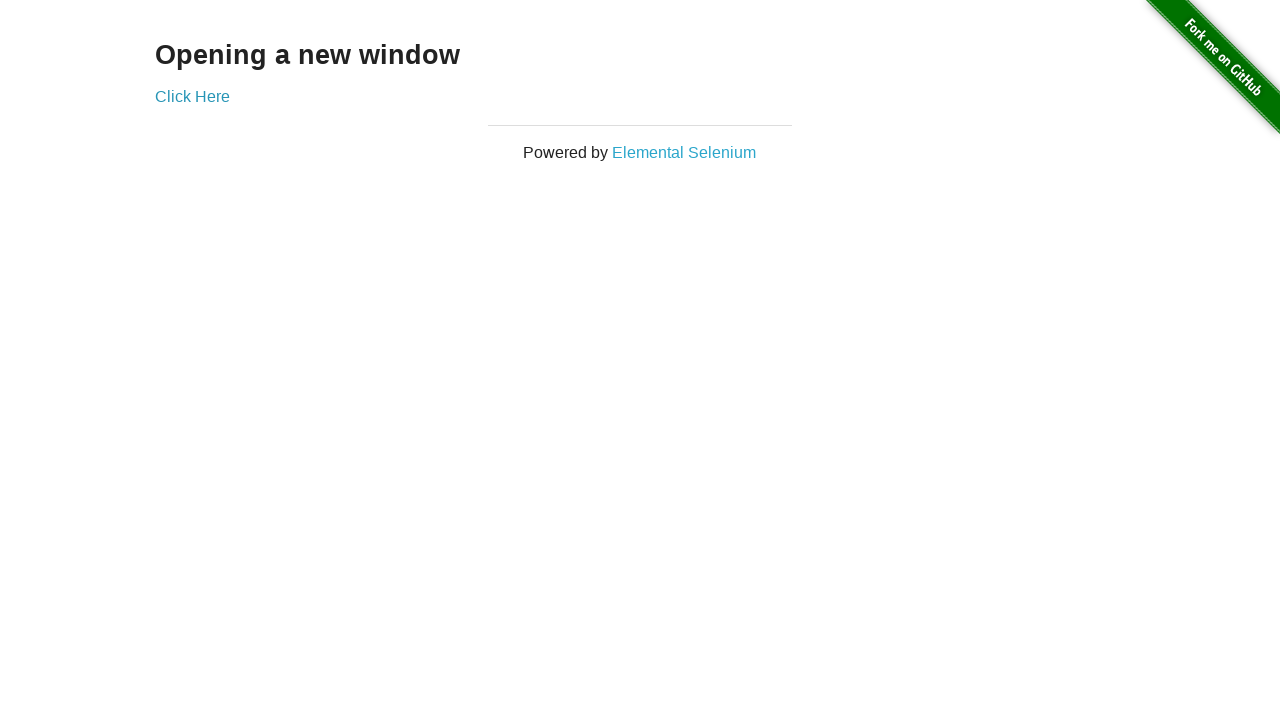

Clicked 'Click Here' link to open new window (iteration 3) at (192, 96) on text=Click Here
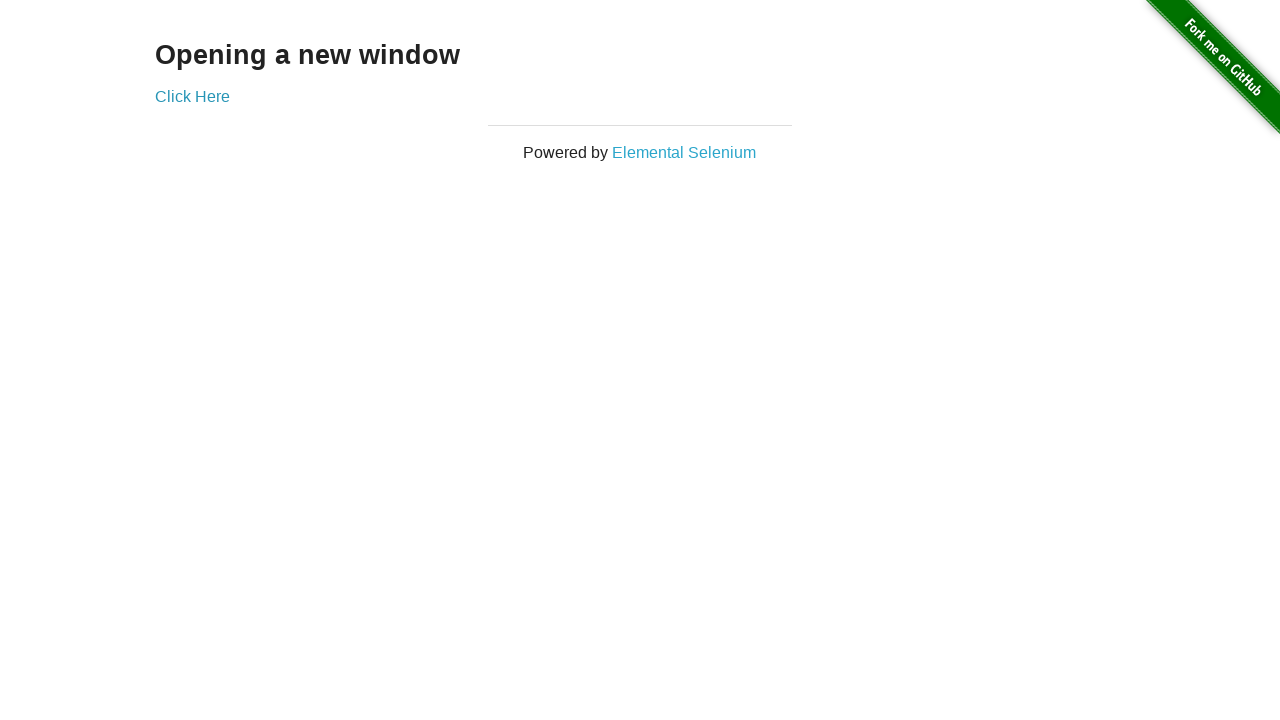

Closed new window (iteration 3)
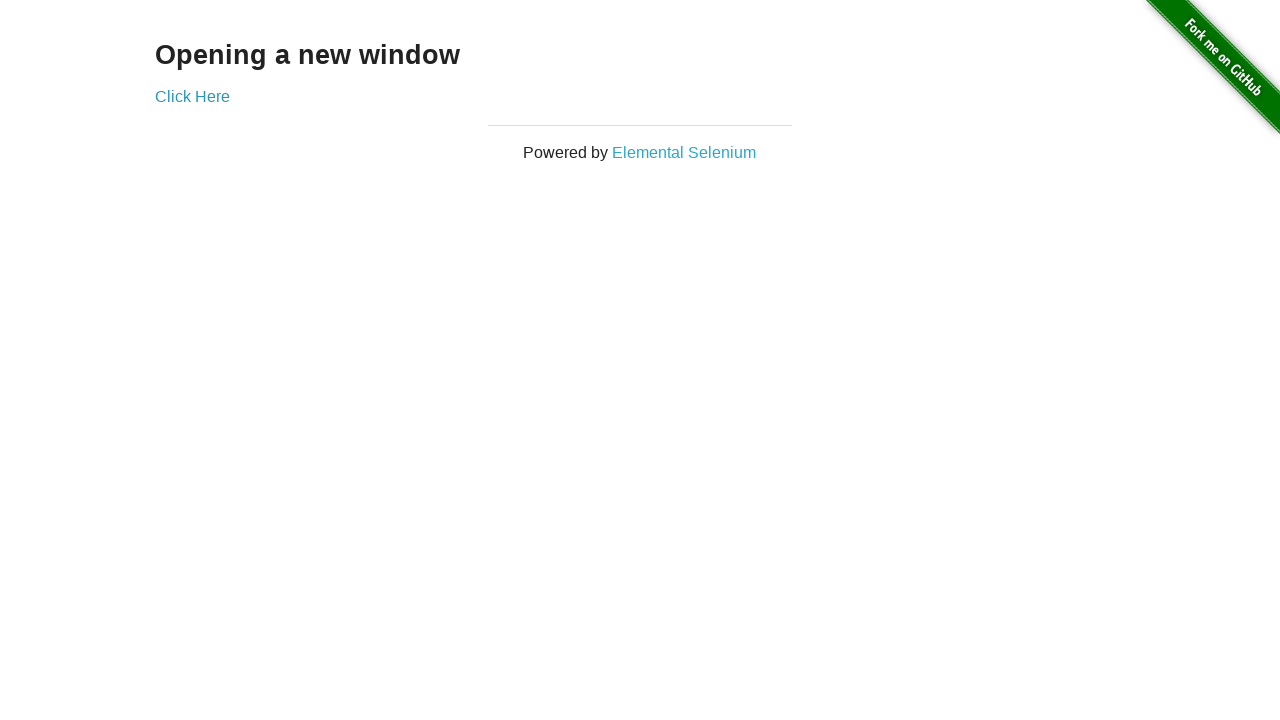

Clicked 'Click Here' link to open new window (iteration 4) at (192, 96) on text=Click Here
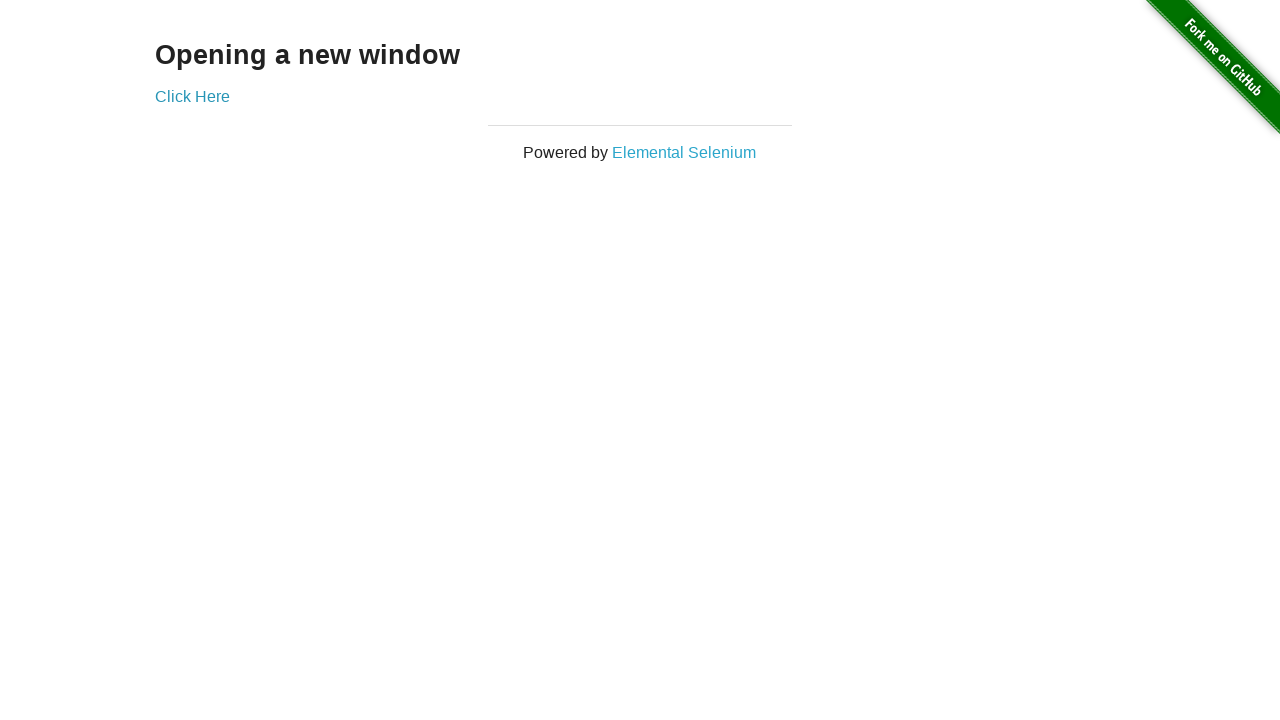

Closed new window (iteration 4)
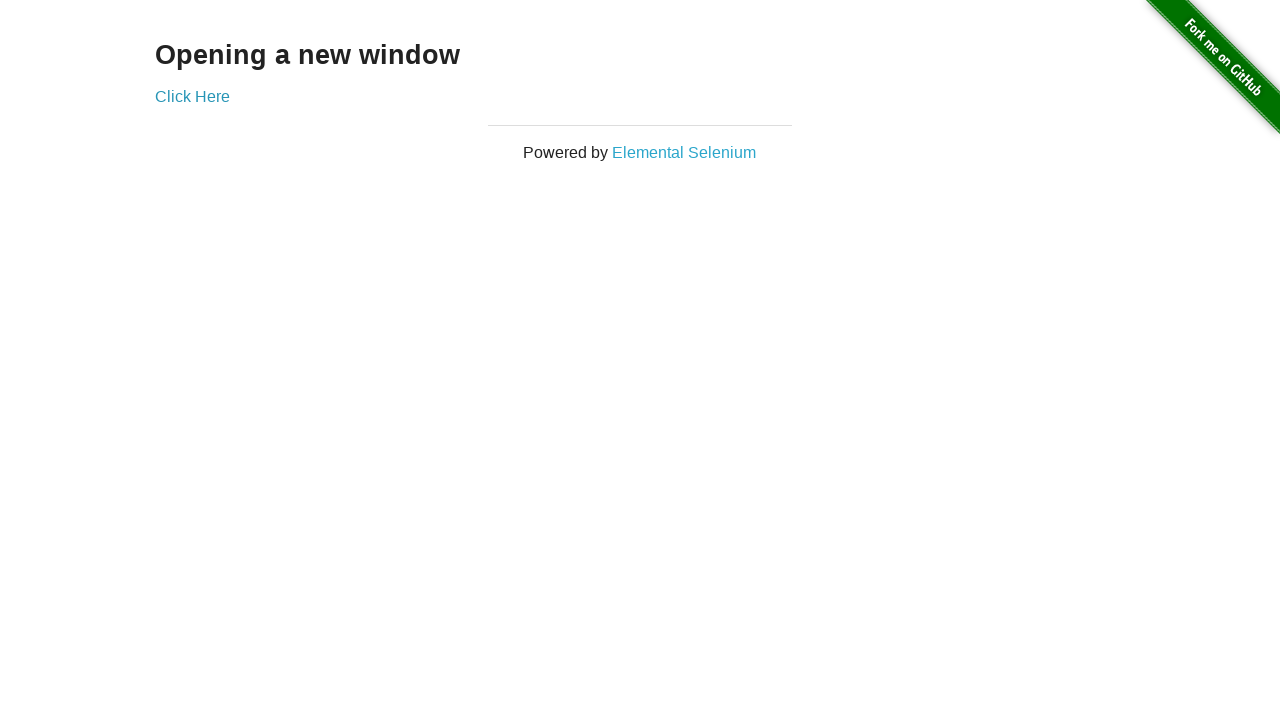

Clicked 'Click Here' link to open new window (iteration 5) at (192, 96) on text=Click Here
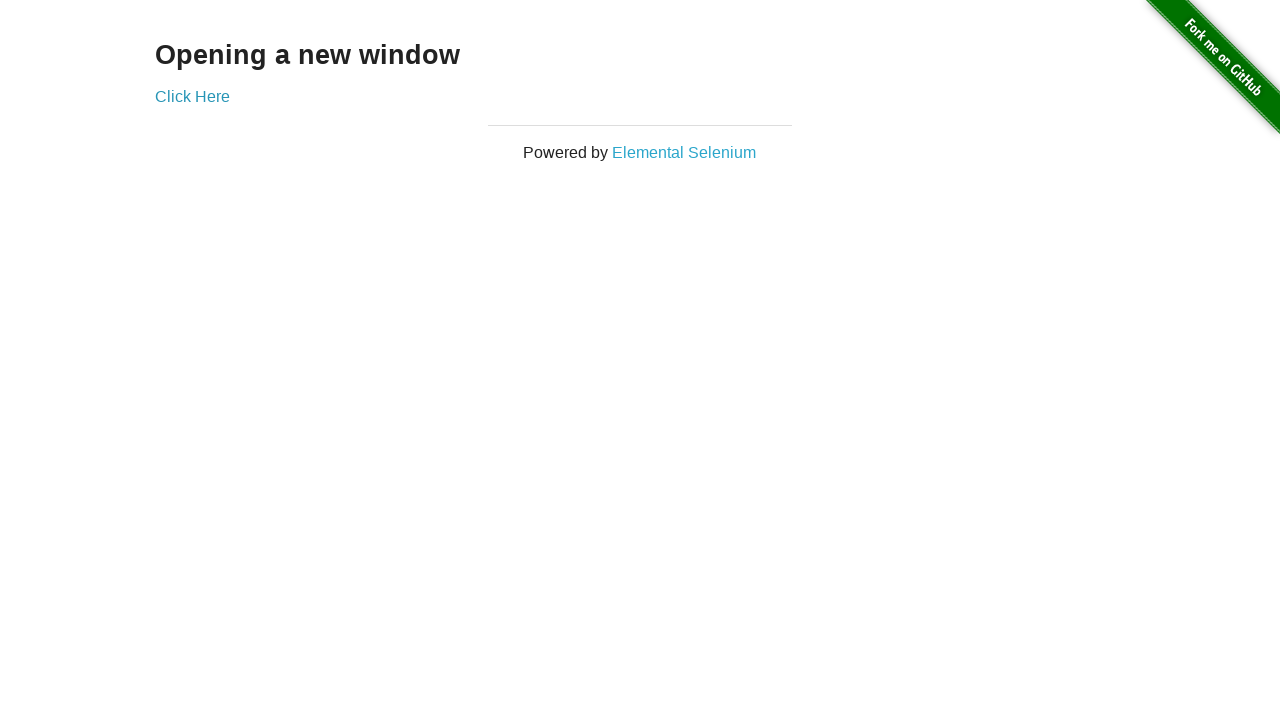

Closed new window (iteration 5)
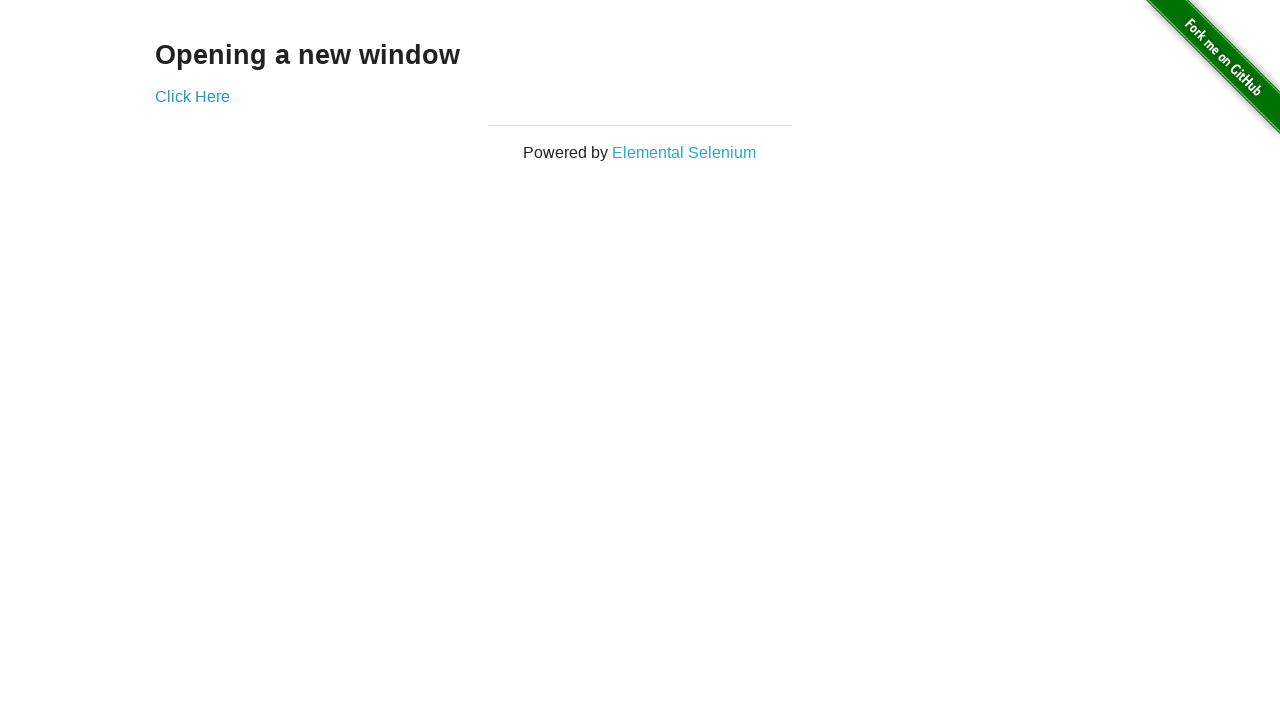

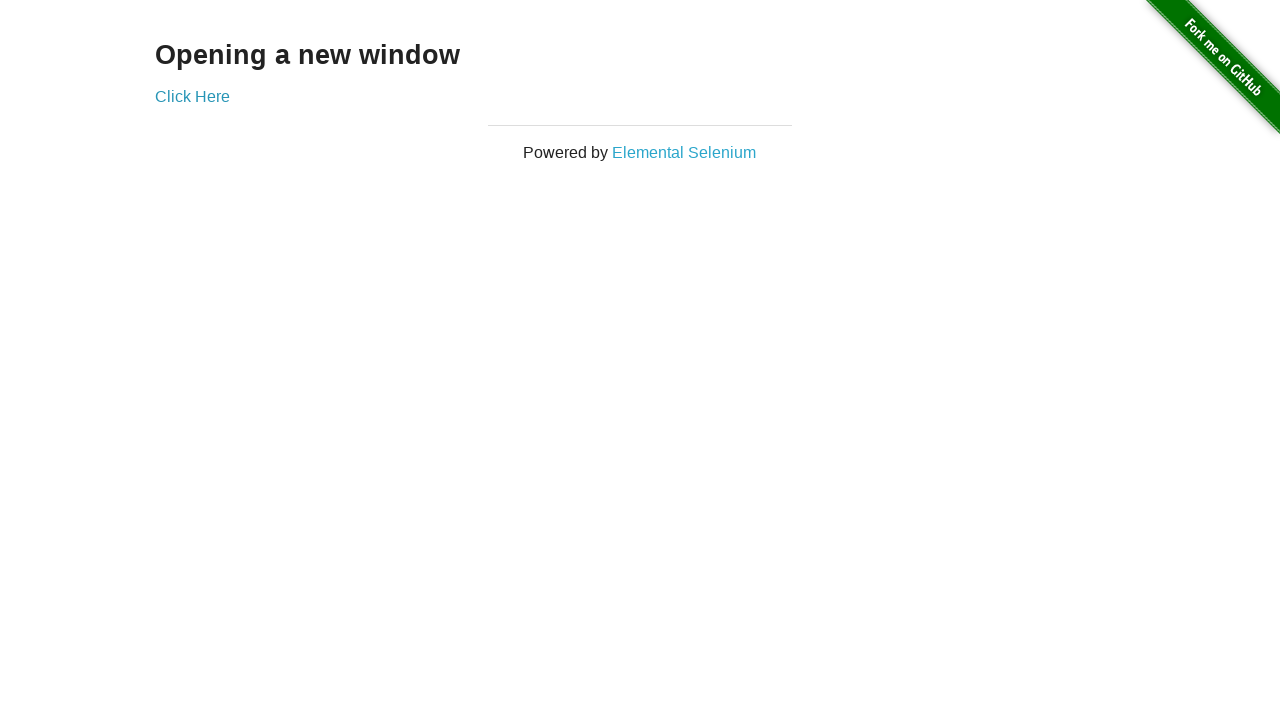